Navigates to Google Mail support page about creating a Gmail account and verifies the page loads

Starting URL: https://support.google.com/mail/answer/56256?hl=en

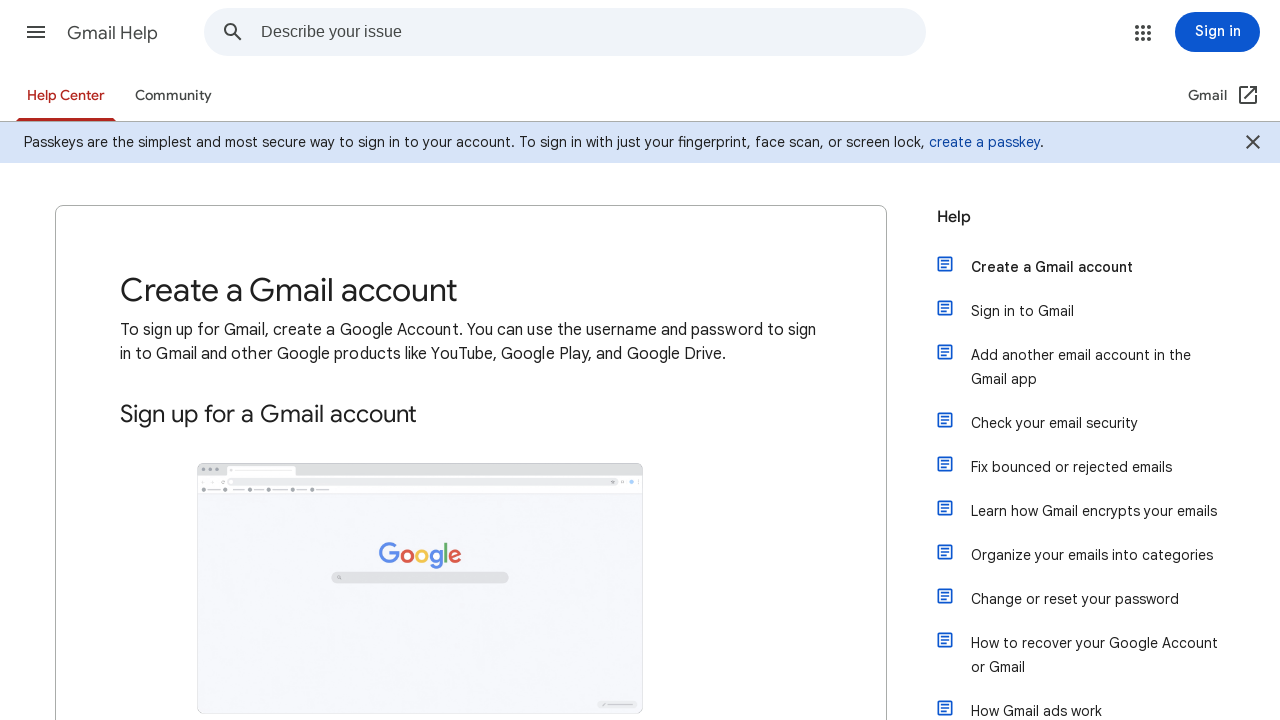

Navigated to Google Mail support page about creating a Gmail account
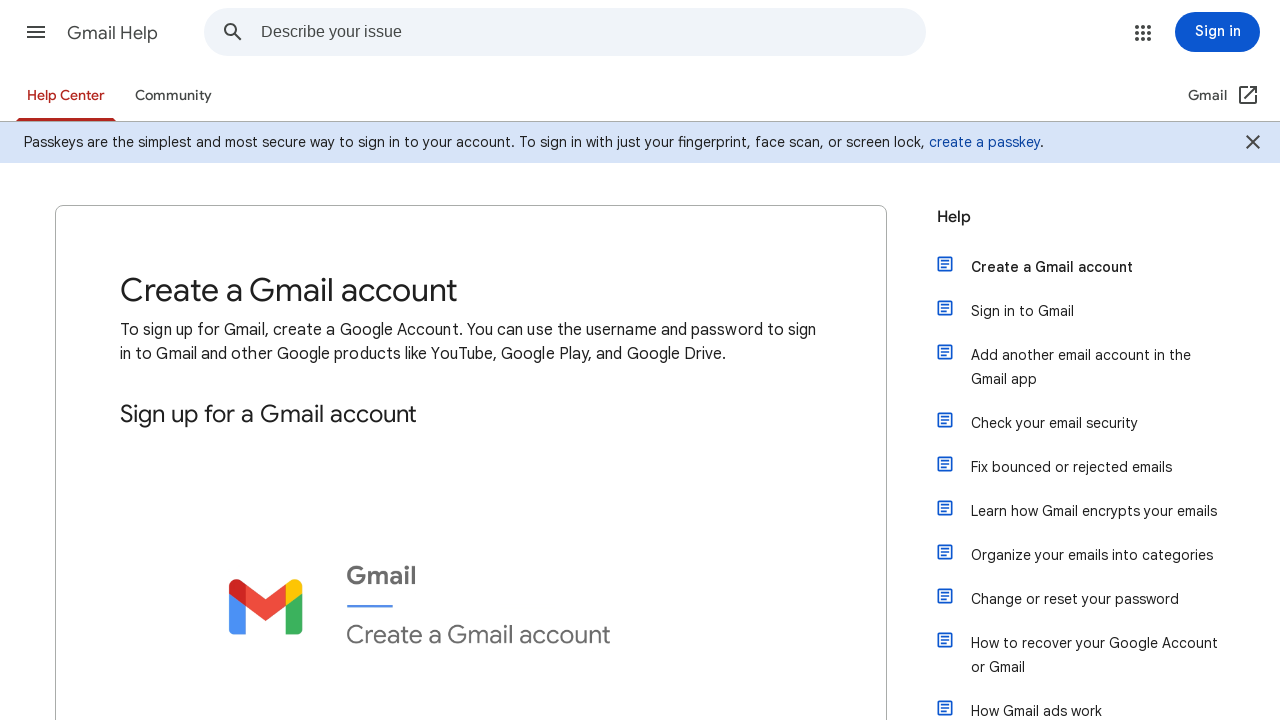

Page fully loaded and DOM content parsed
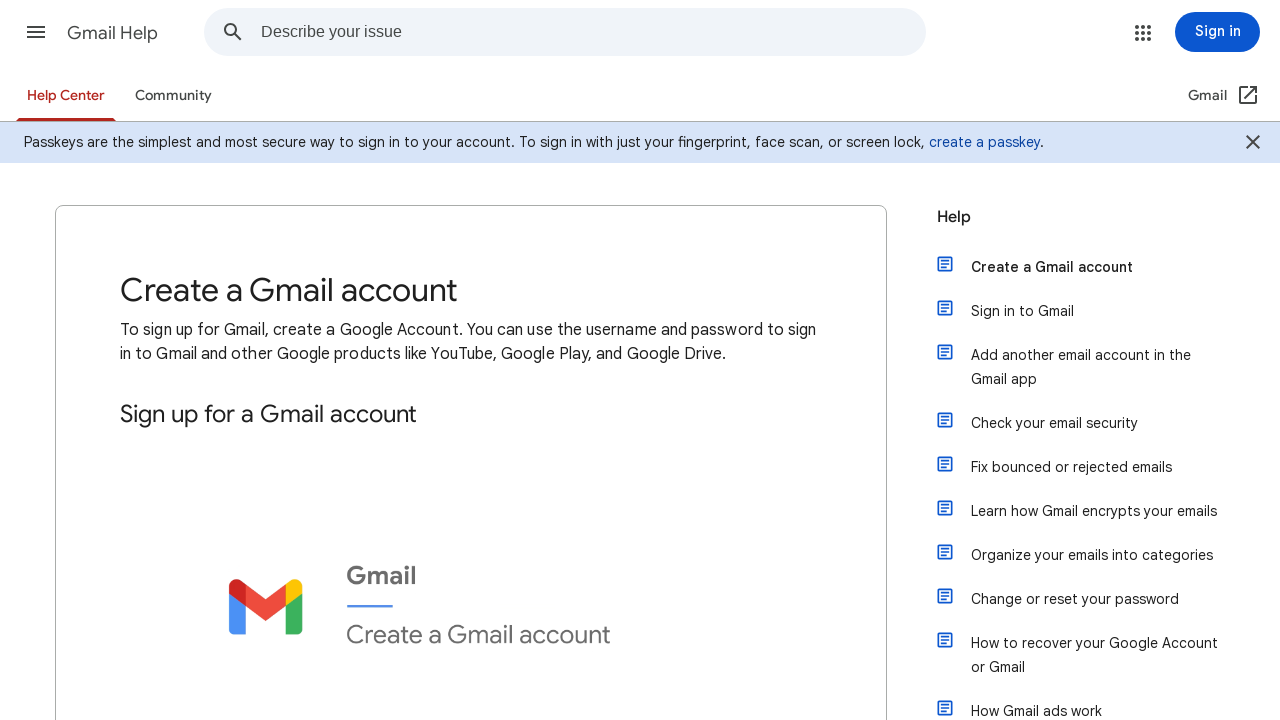

Verified page title is present
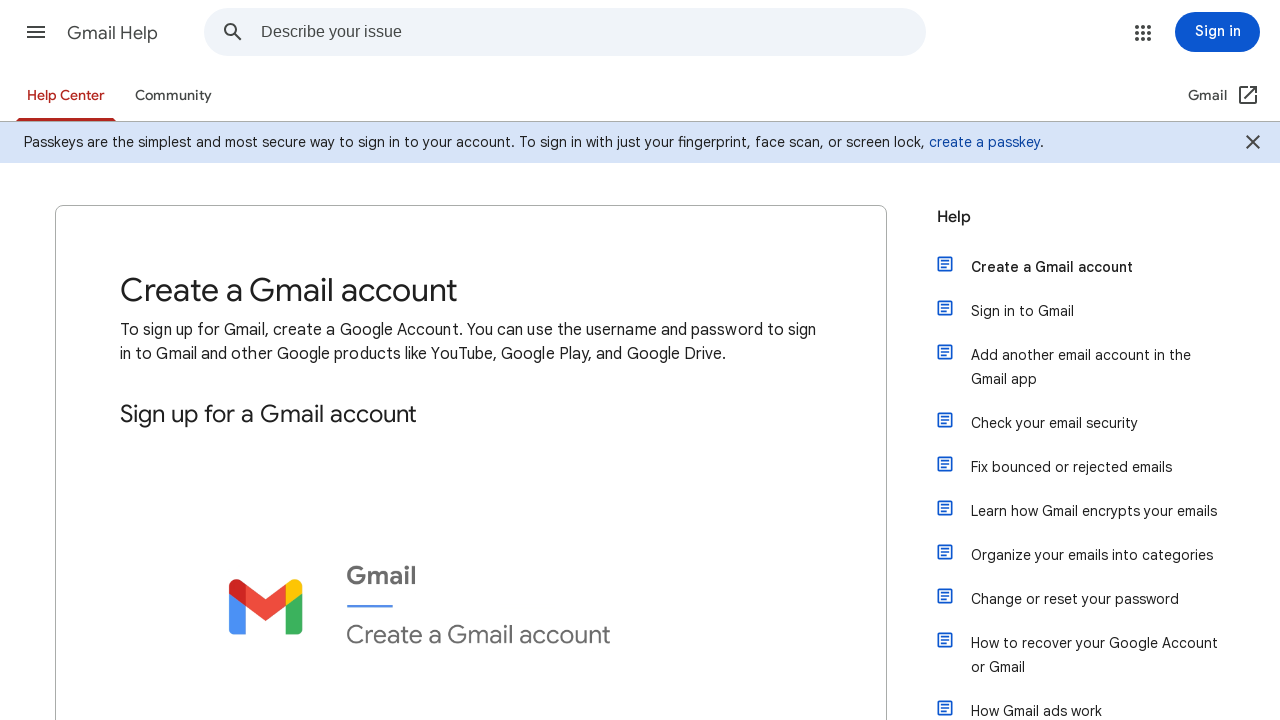

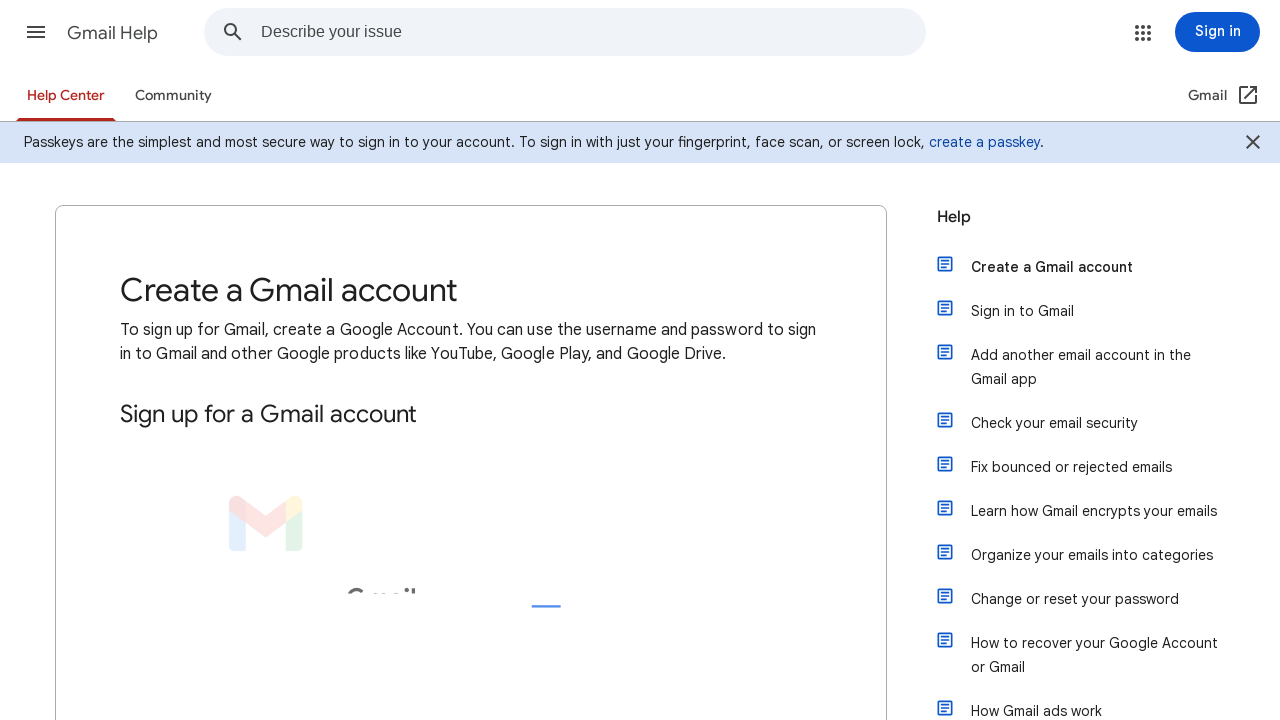